Tests an e-commerce vegetable shopping site by searching for products containing 'ca', verifying 4 products are visible, adding items to cart including one by clicking ADD TO CART and another (Cashews) by iterating through products, and verifying the brand logo text.

Starting URL: https://rahulshettyacademy.com/seleniumPractise/#/

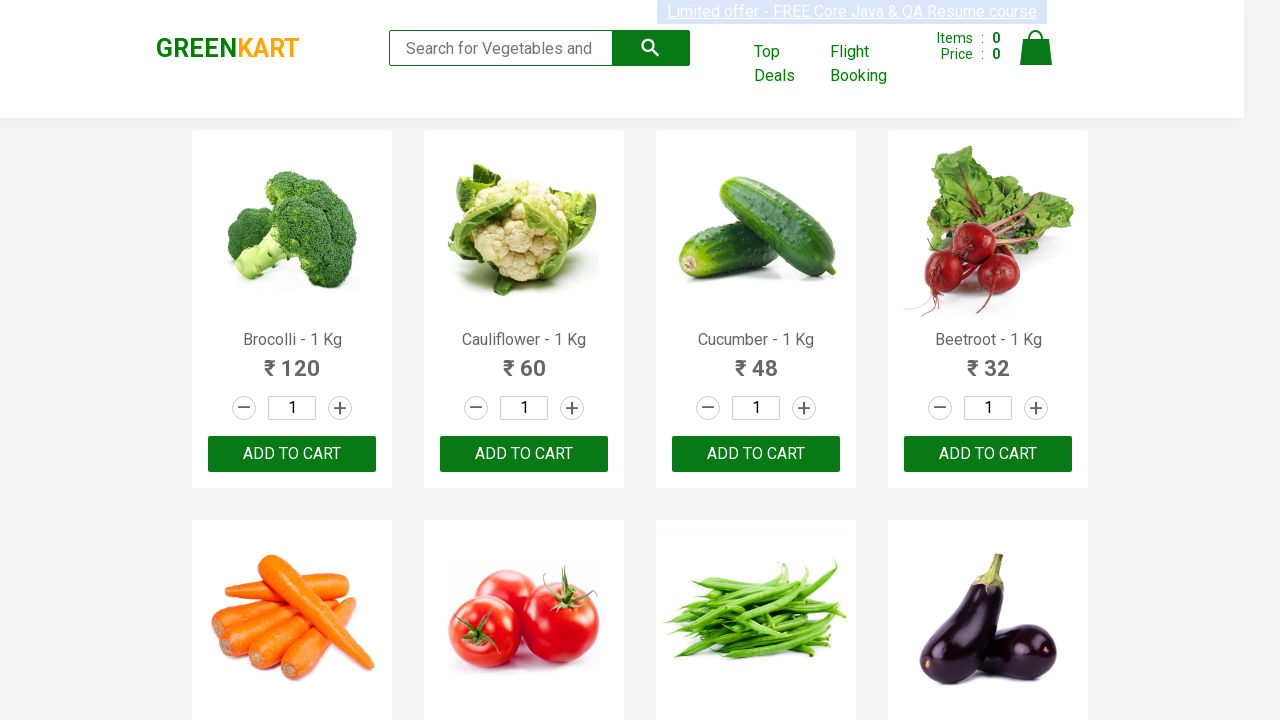

Typed 'ca' in search box to filter products on [type='search']
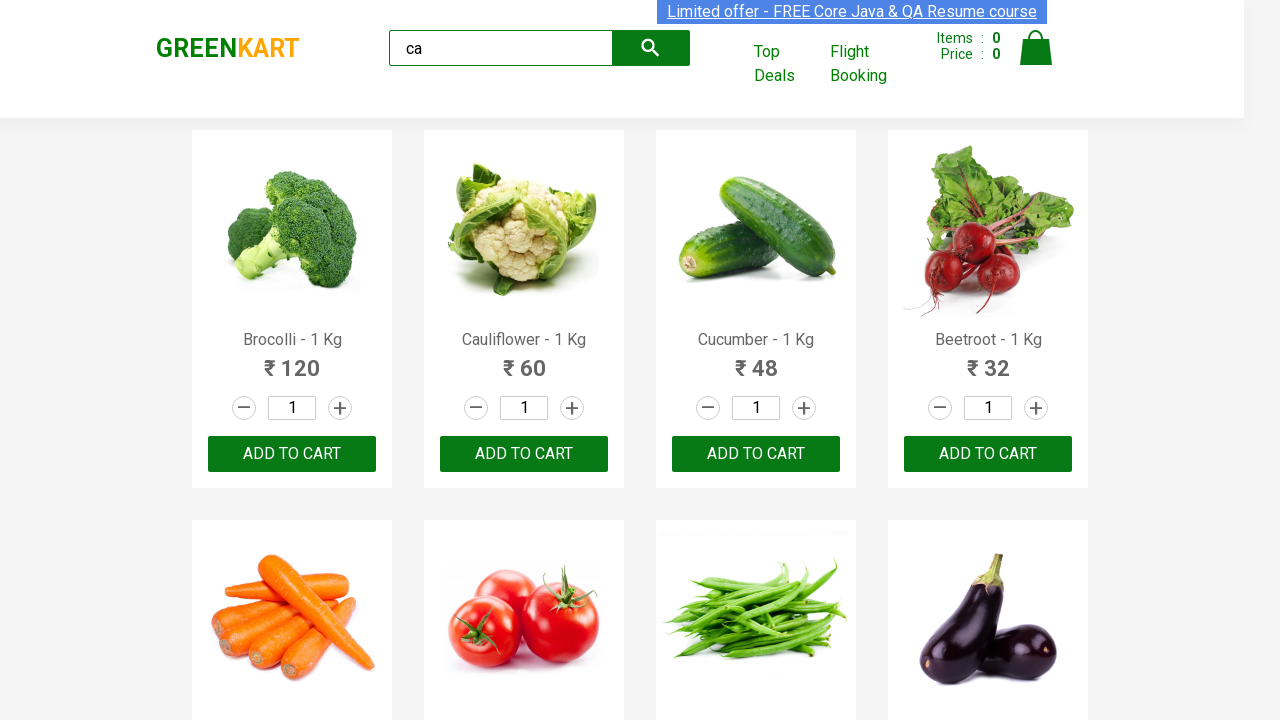

Filtered products loaded and became visible
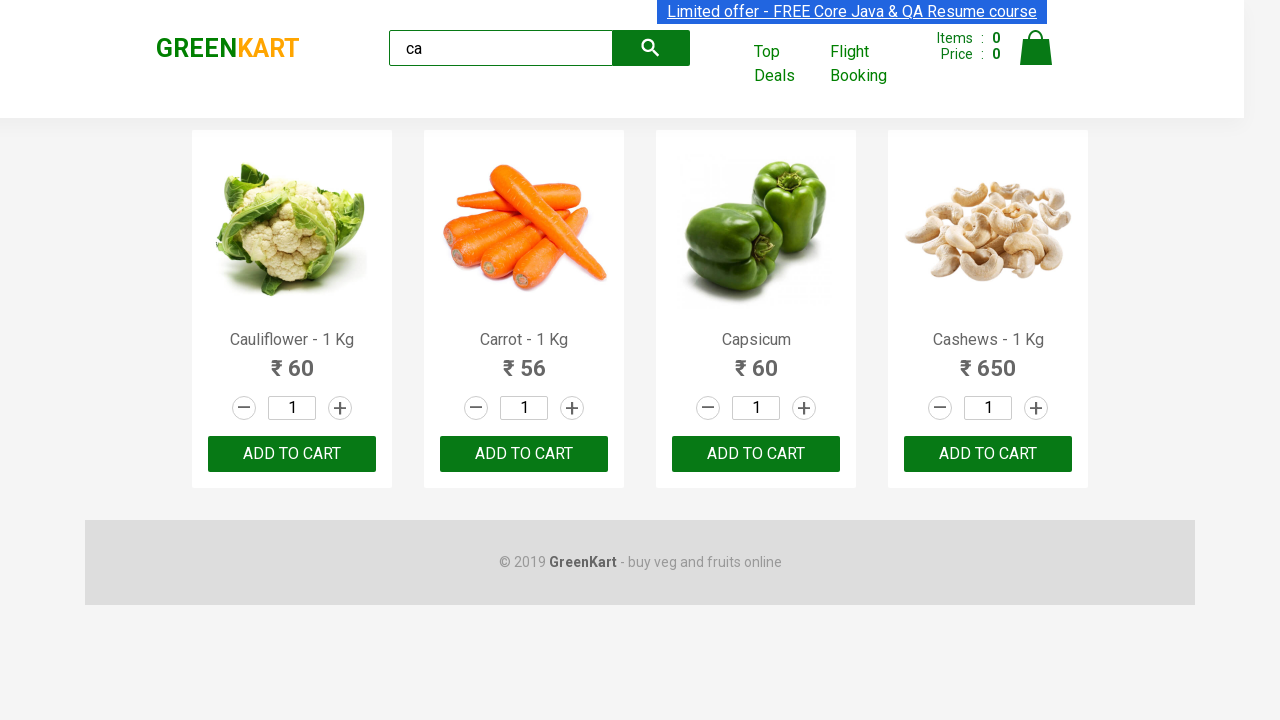

Verified that 4 products are visible after filtering
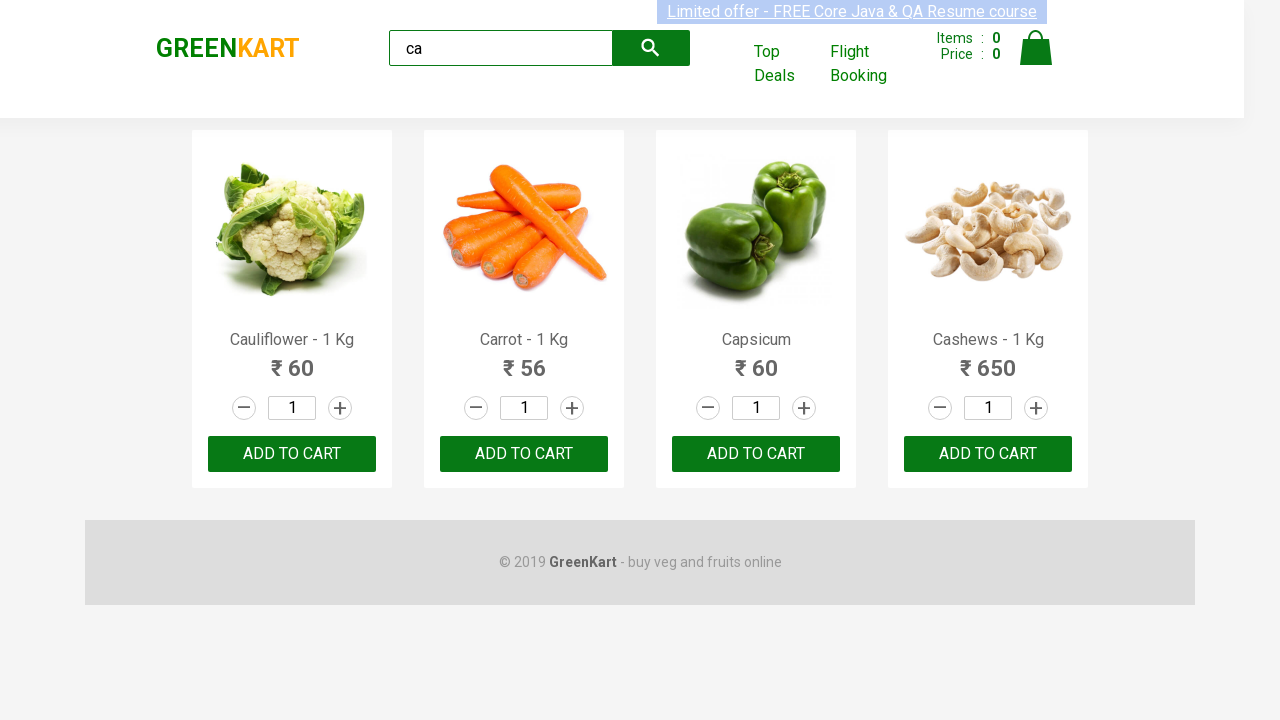

Clicked ADD TO CART button on the second product at (524, 454) on .products .product >> nth=1 >> text=ADD TO CART
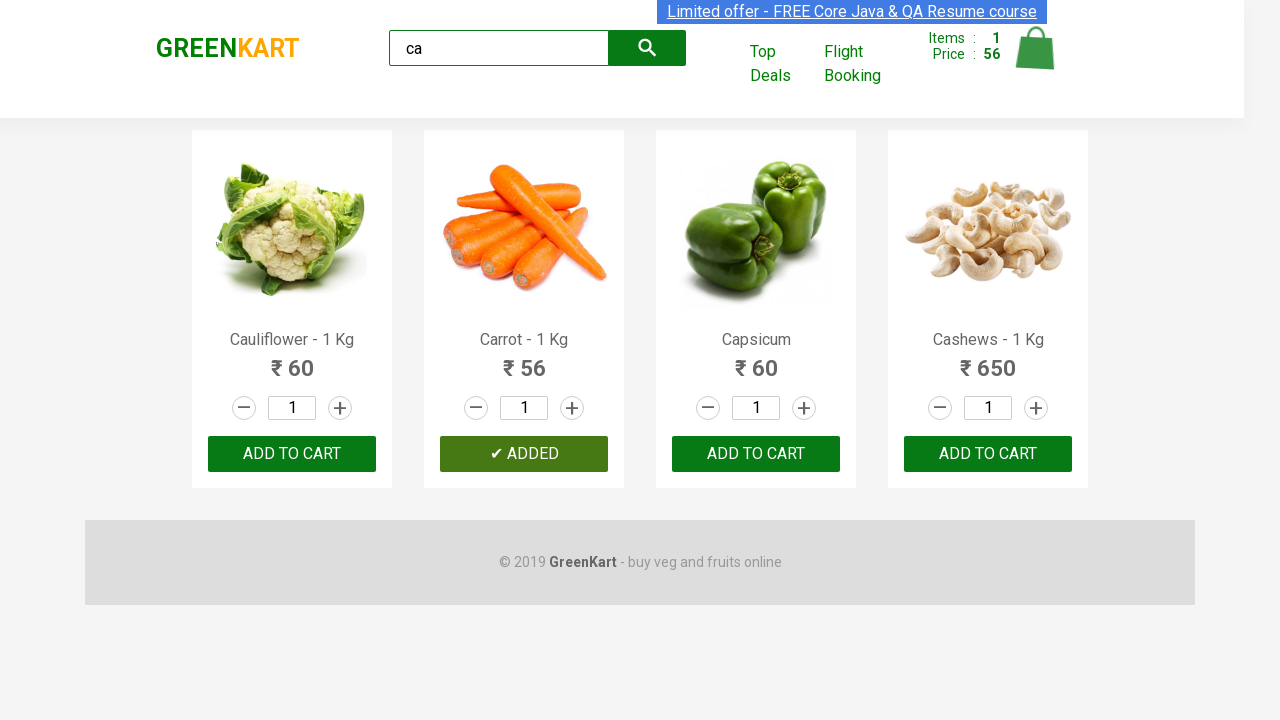

Found and clicked ADD TO CART button for Cashews product at (988, 454) on .products .product >> nth=3 >> button
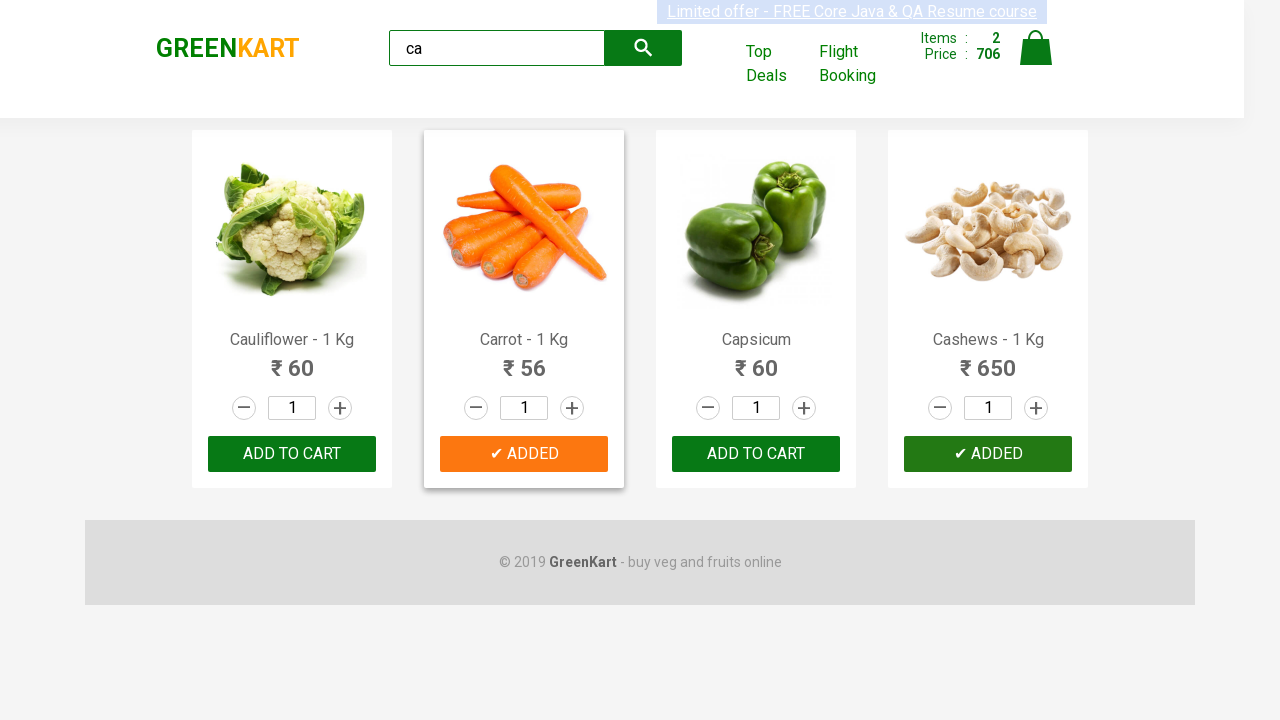

Verified brand logo text is 'GREENKART'
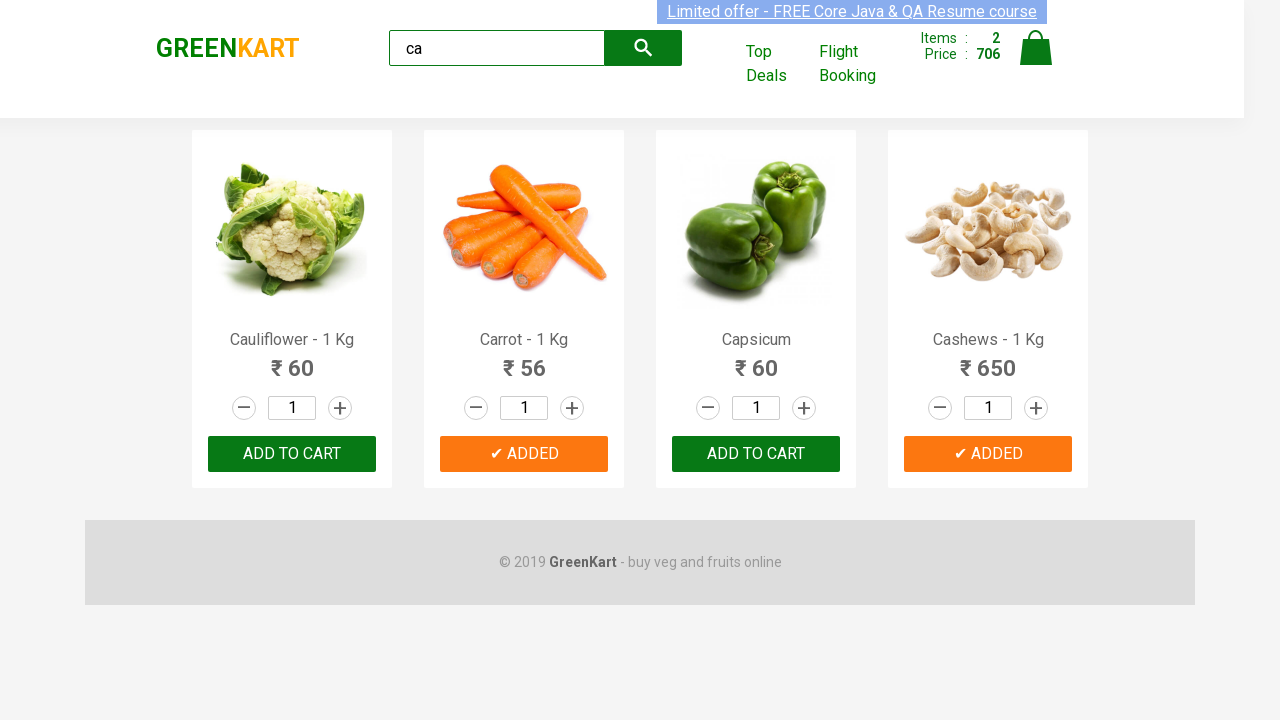

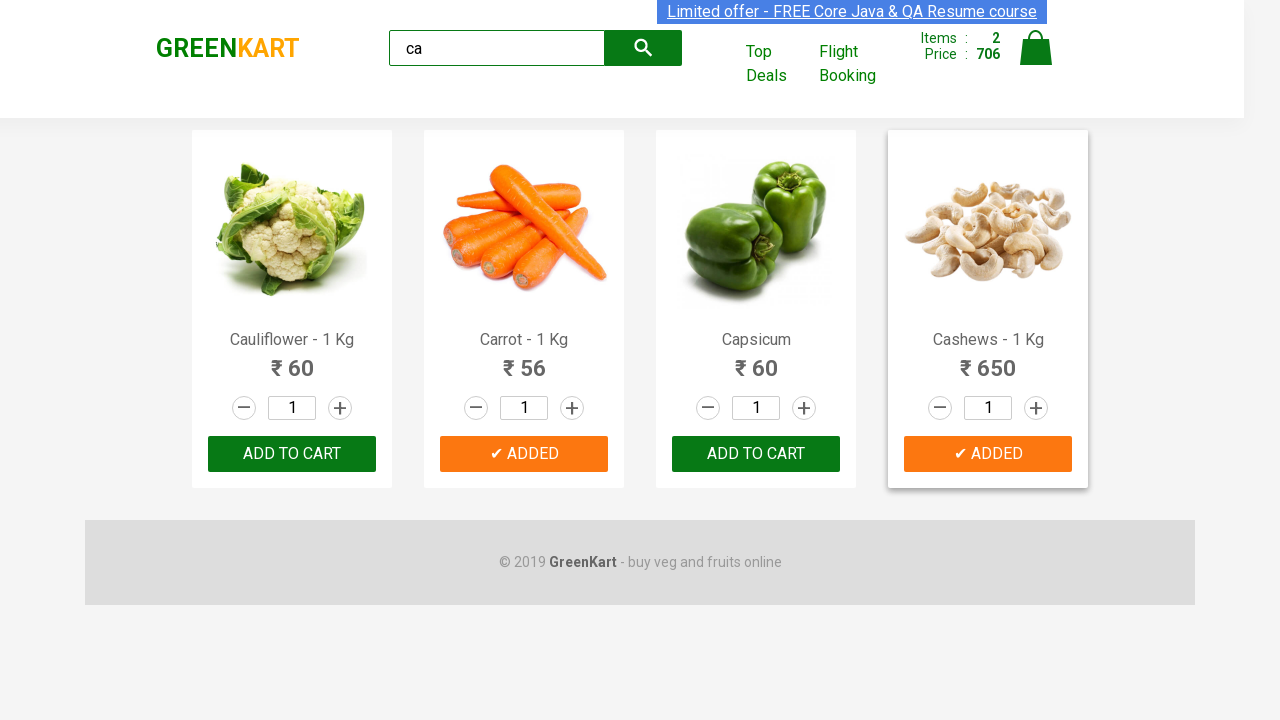